Clicks the A/B Testing link under Chapter 9 and verifies navigation to the A/B testing page

Starting URL: https://bonigarcia.dev/selenium-webdriver-java/

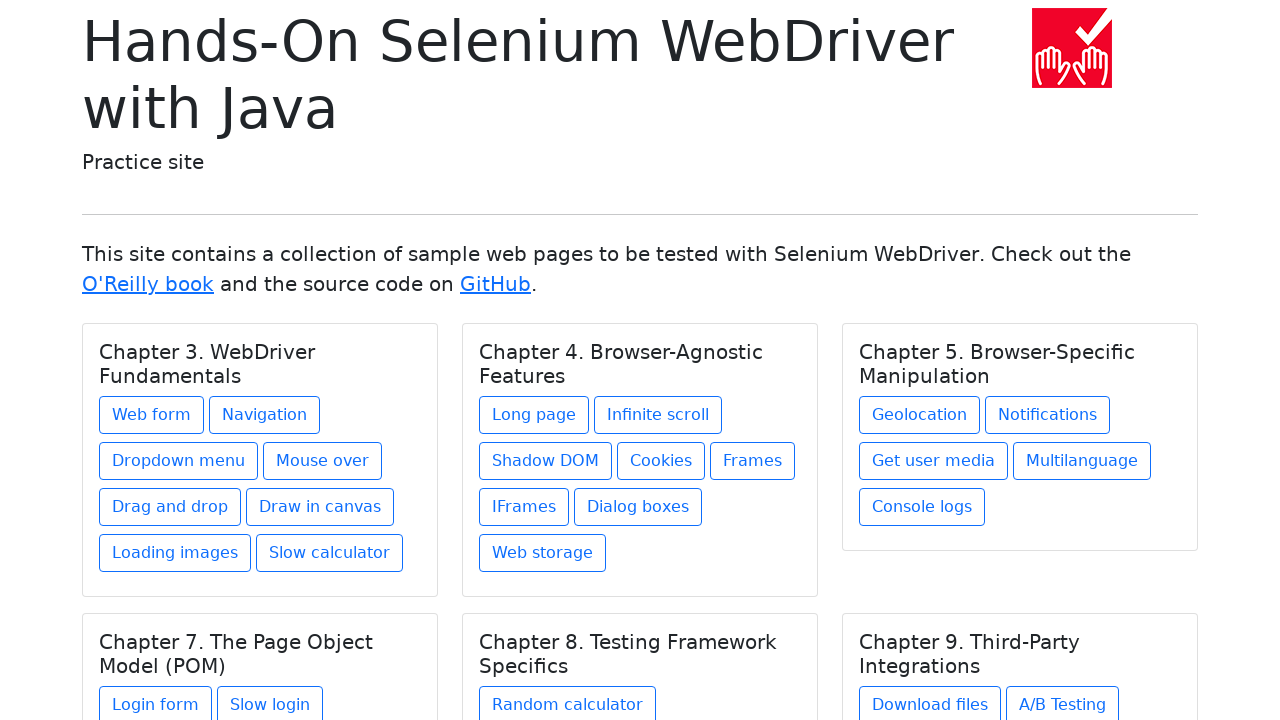

Clicked A/B Testing link under Chapter 9 at (1062, 701) on xpath=//h5[text() = 'Chapter 9. Third-Party Integrations']/../a[@href = 'ab-test
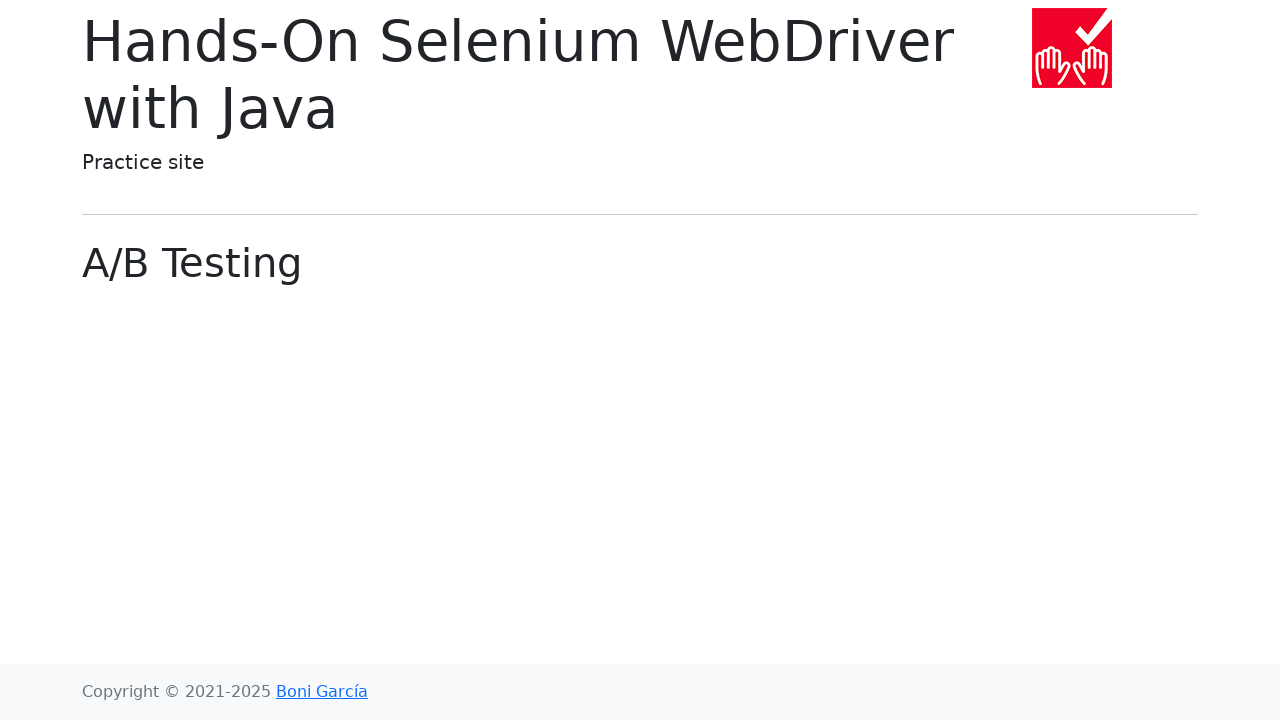

A/B Testing page header loaded
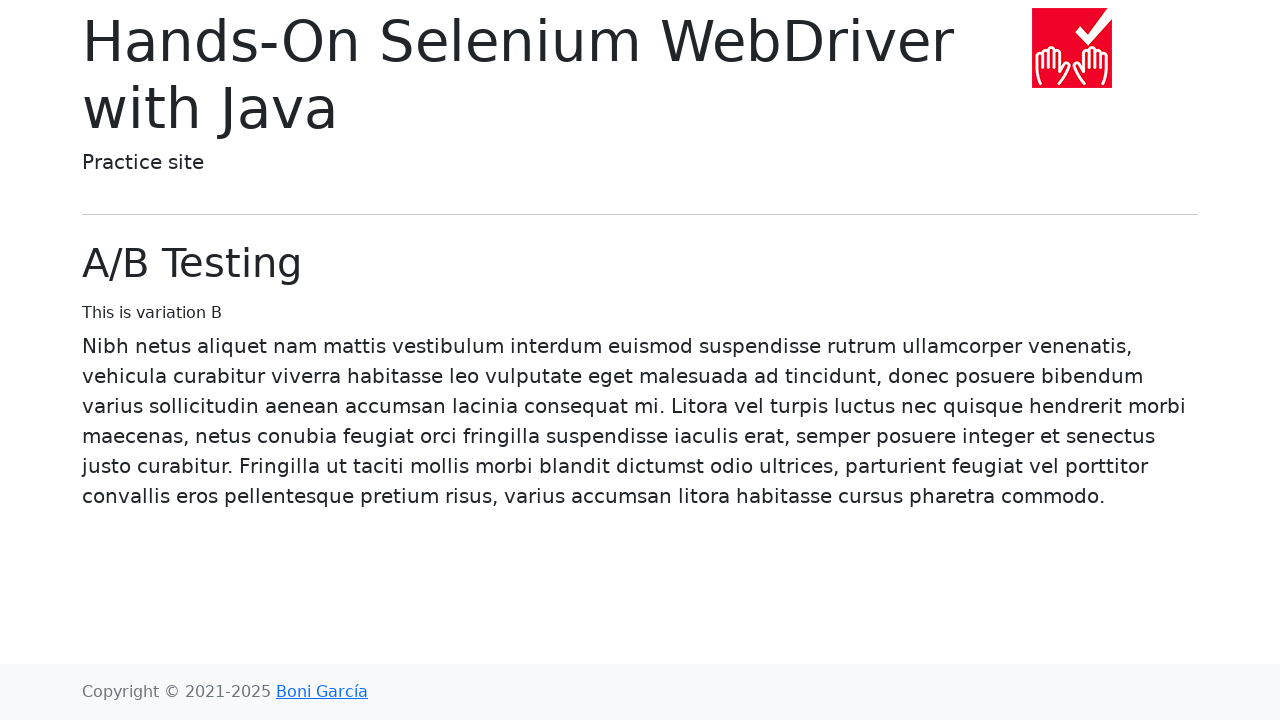

Verified navigation to A/B Testing page URL
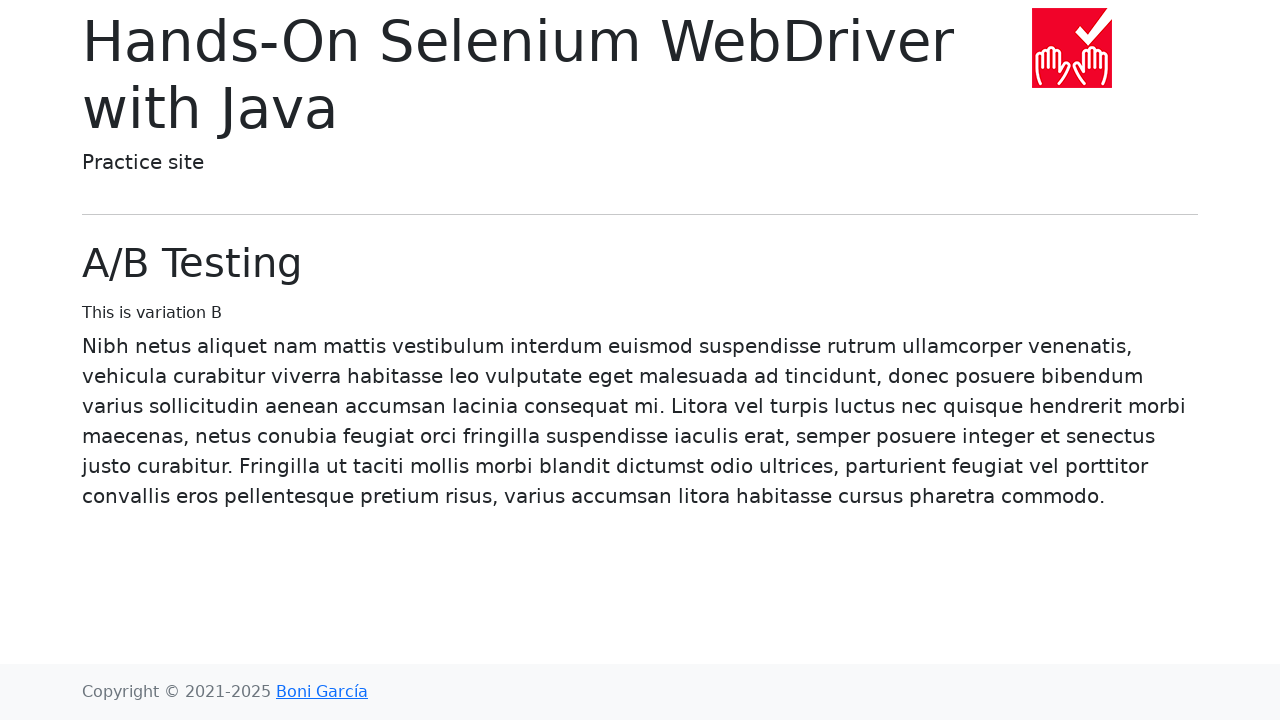

Verified page heading displays 'A/B Testing'
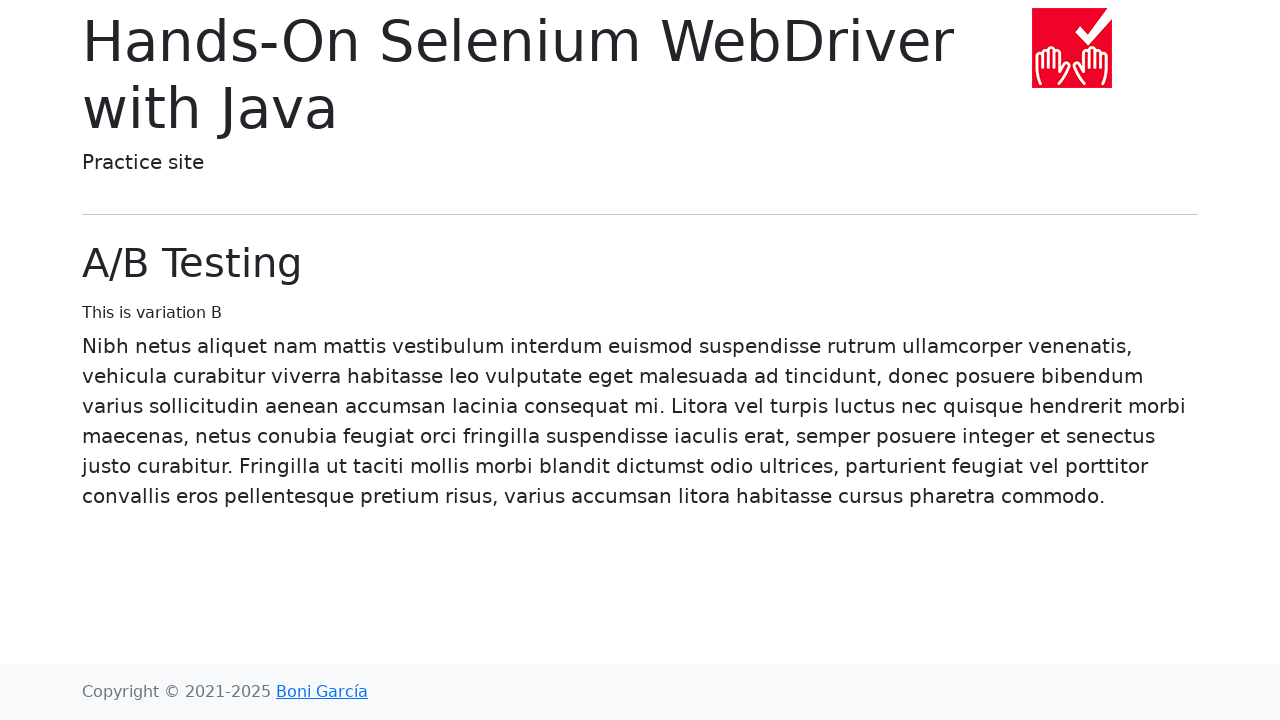

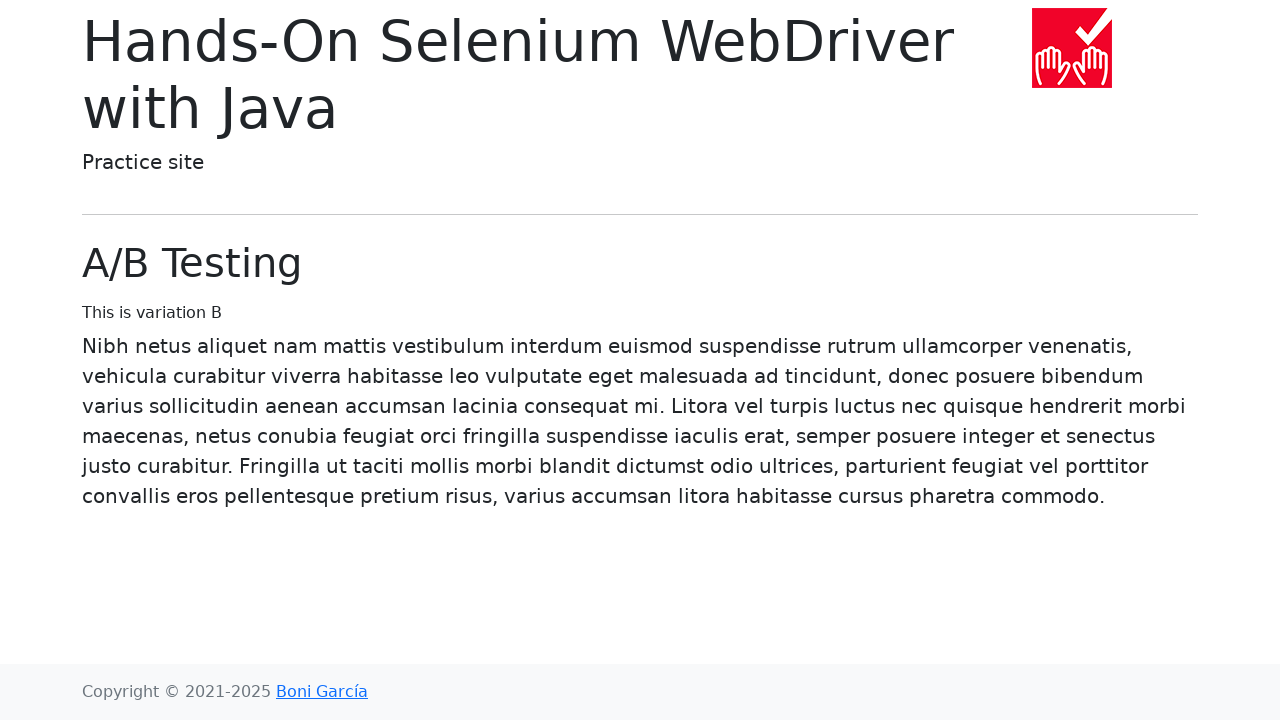